Tests dynamic controls functionality by clicking the Enable button, waiting for an input field to become enabled, then typing a randomly generated value into it and verifying the input.

Starting URL: https://the-internet.herokuapp.com/dynamic_controls

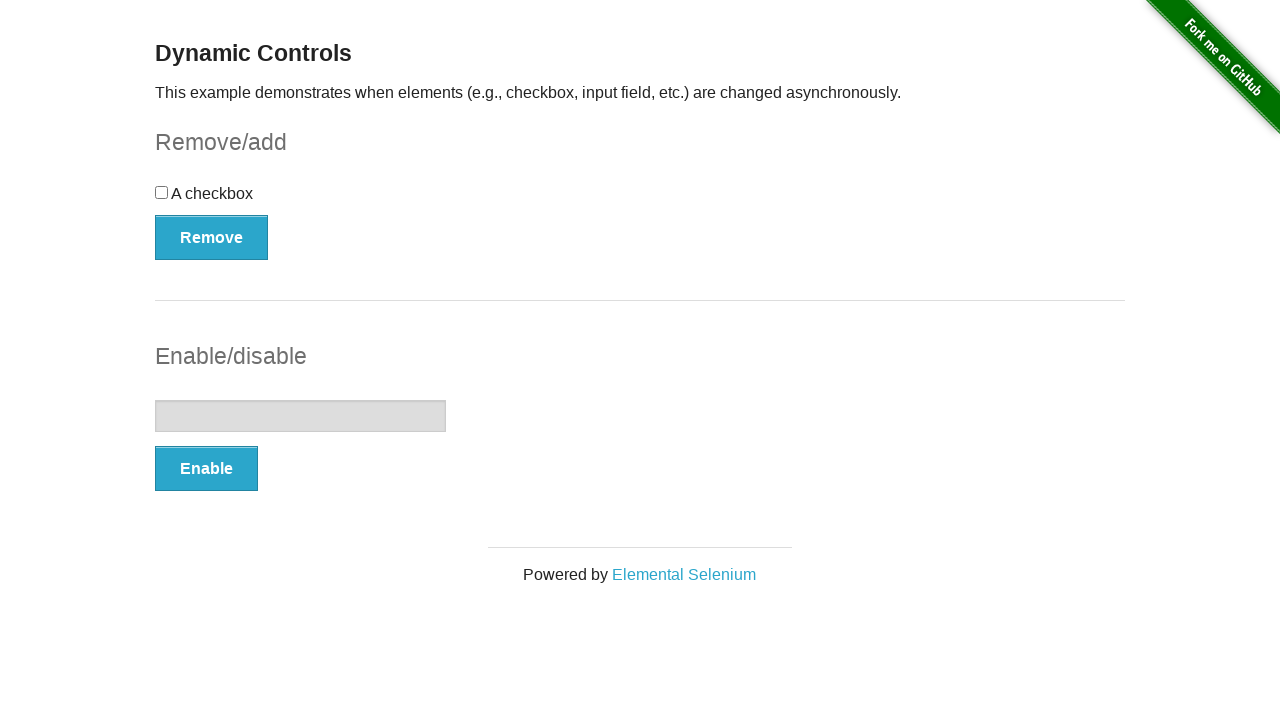

Clicked the Enable button to activate dynamic controls at (206, 469) on xpath=//button[text()='Enable']
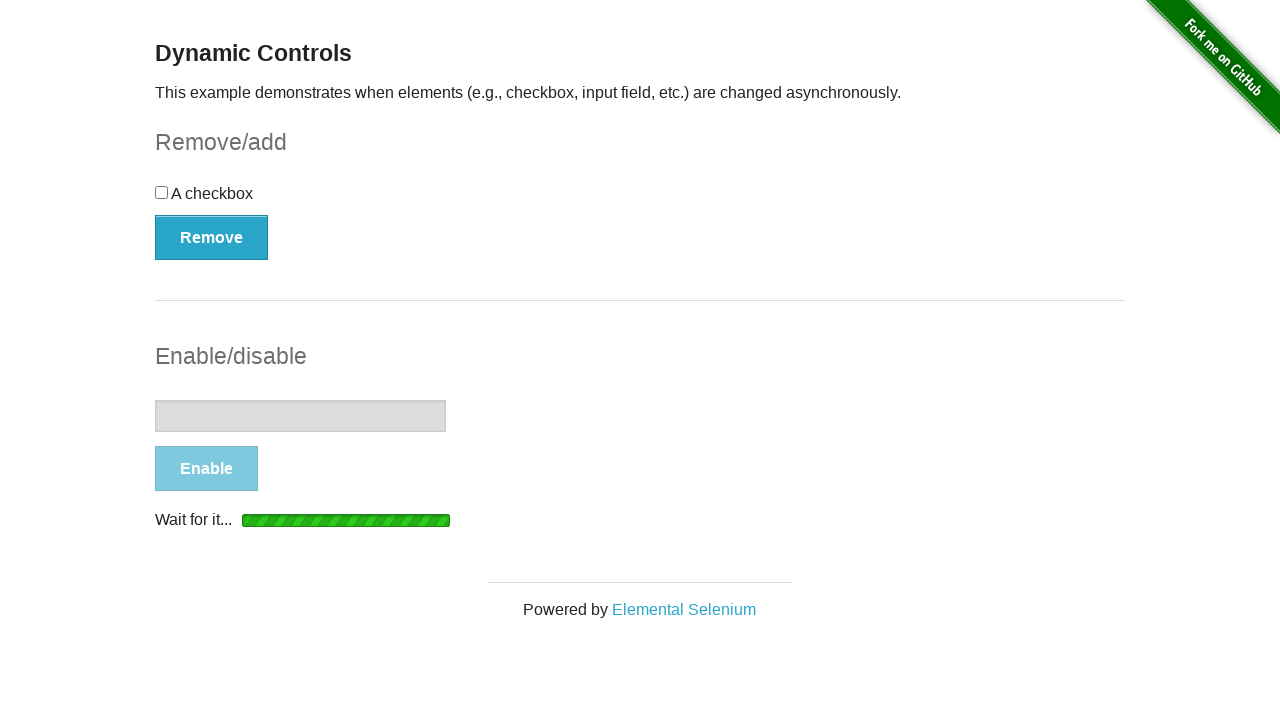

Input field became visible
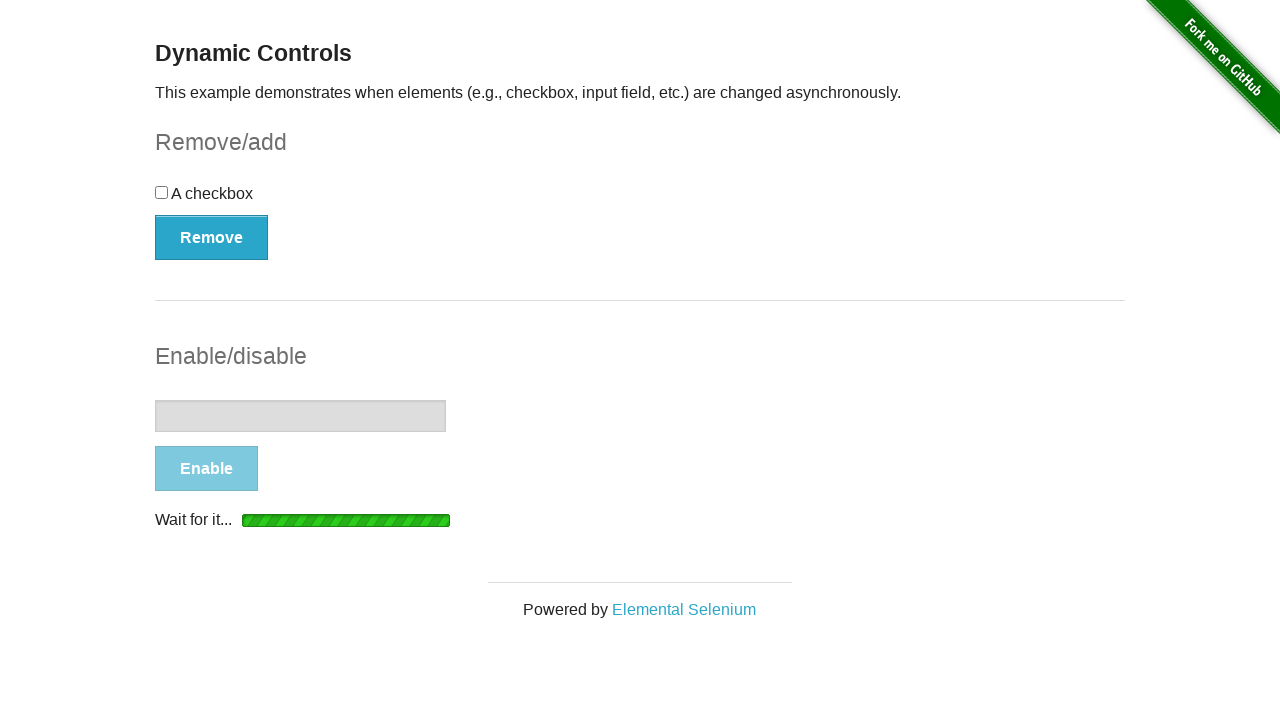

Loading completed and Disable button appeared
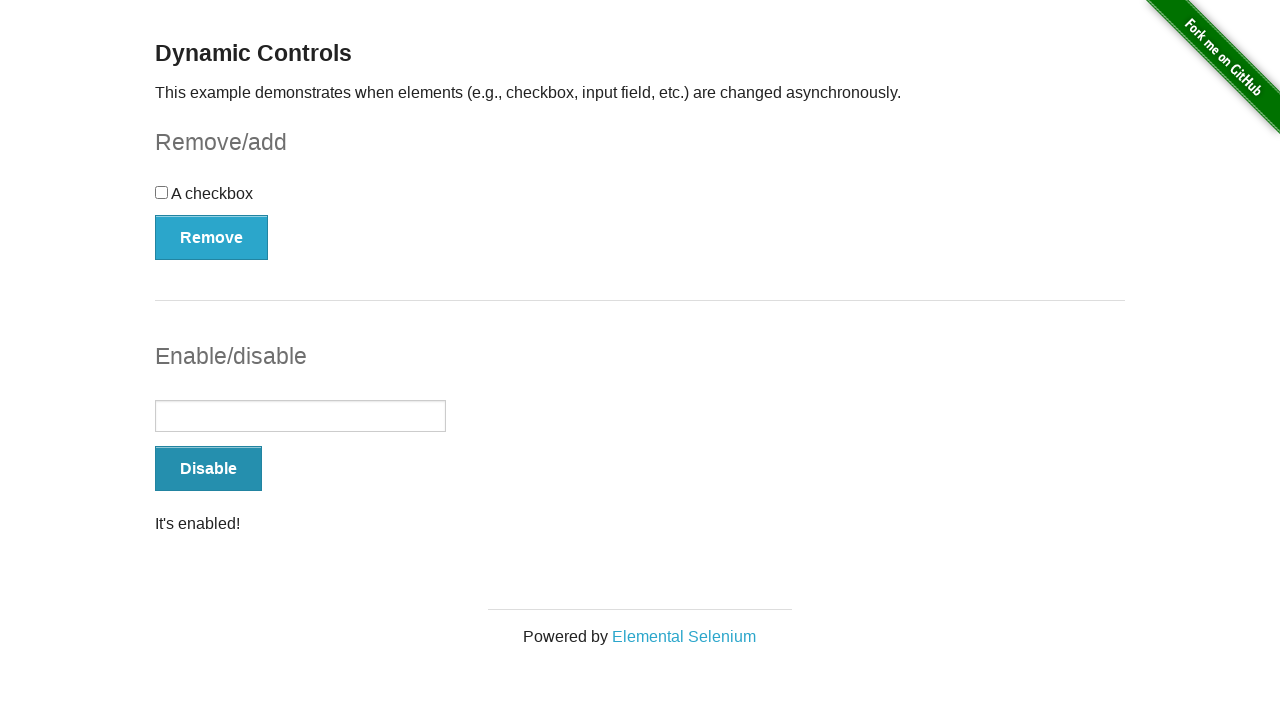

Filled input field with randomly generated value: 0b3c75b4-b0ac-4a49-8f05-866c54cf0ba1 on xpath=//input[@type='text']
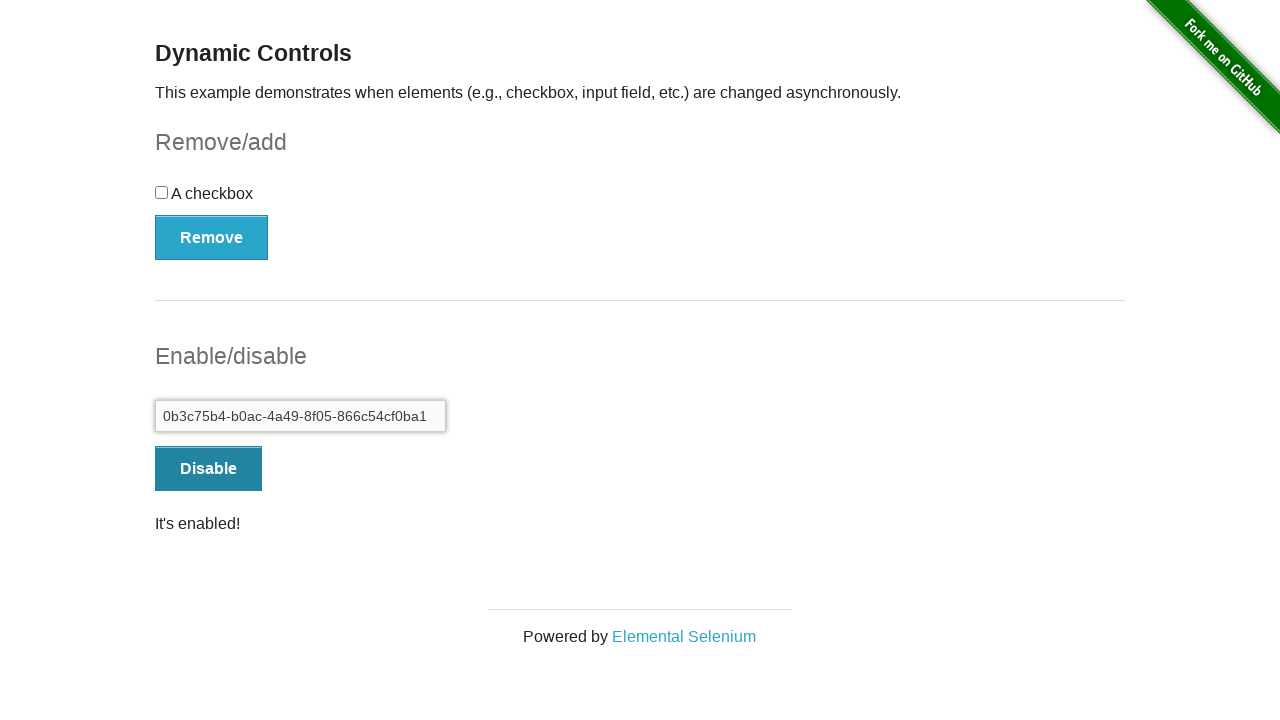

Verified input value matches the generated value: 0b3c75b4-b0ac-4a49-8f05-866c54cf0ba1
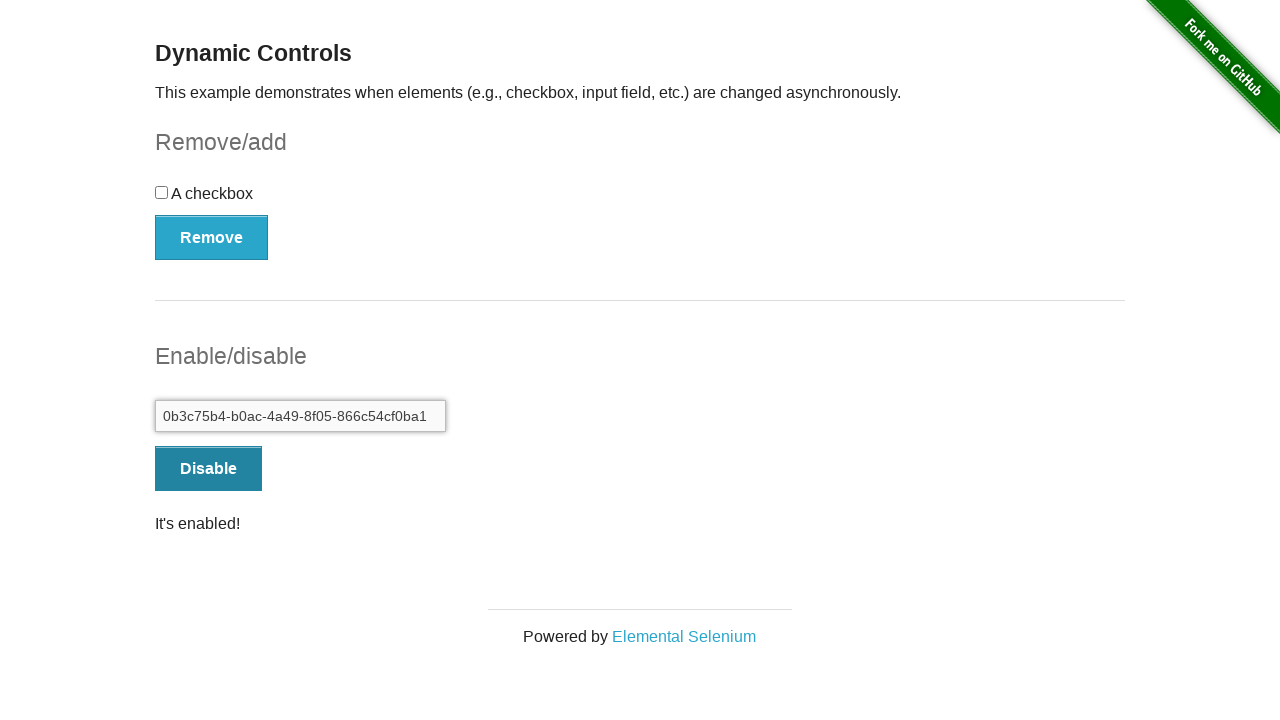

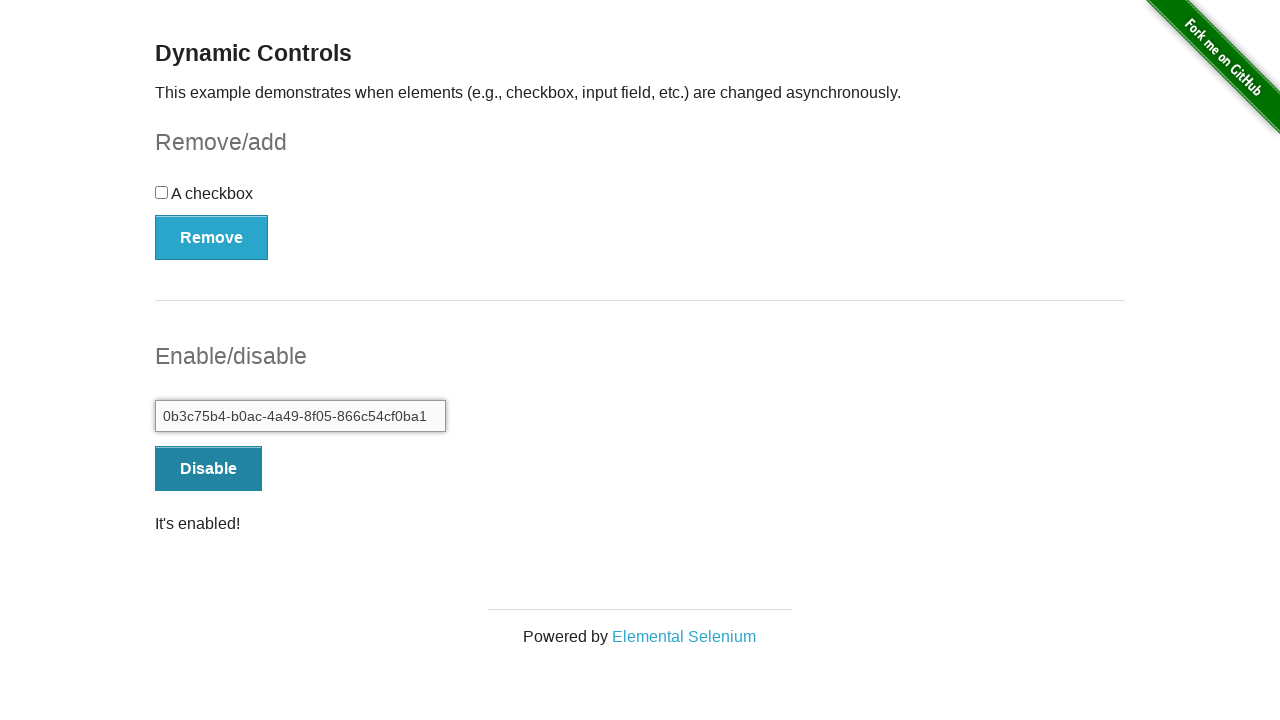